Tests simple alert functionality by triggering an alert, reading its text, accepting it, and verifying the result

Starting URL: https://www.leafground.com/alert.xhtml

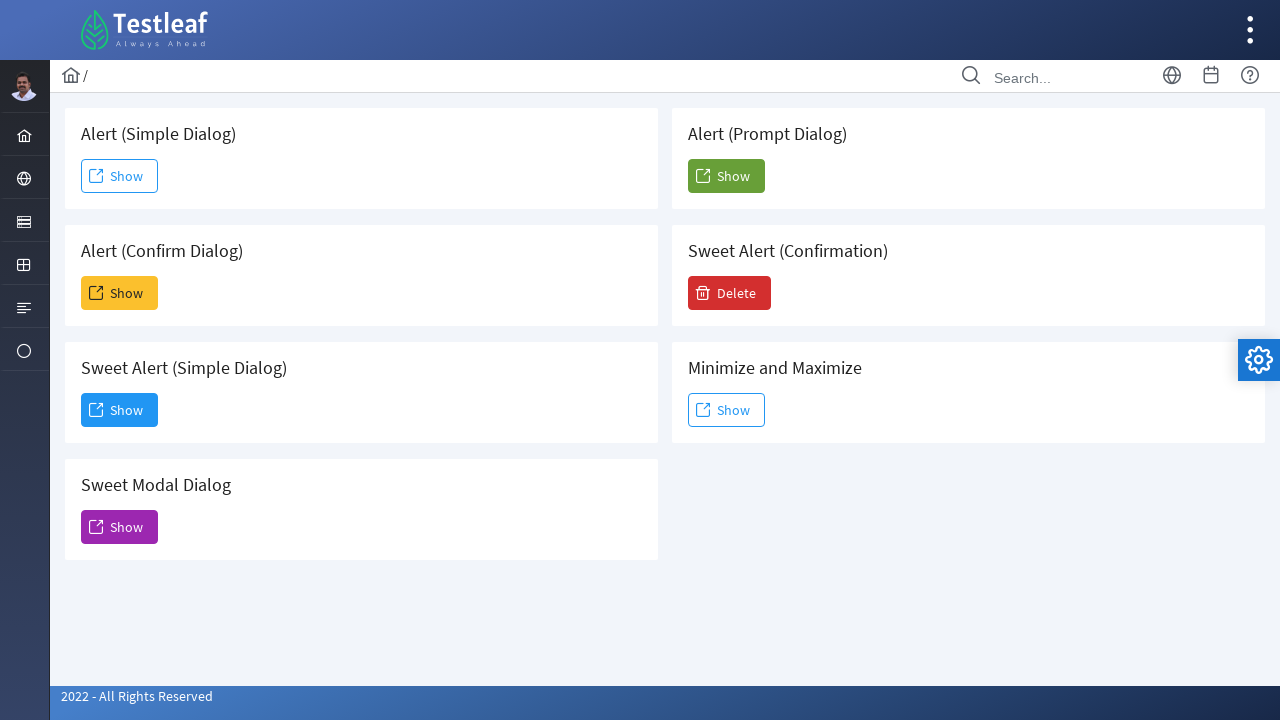

Clicked 'Show' button to trigger simple alert at (120, 176) on xpath=//span[text()='Show']
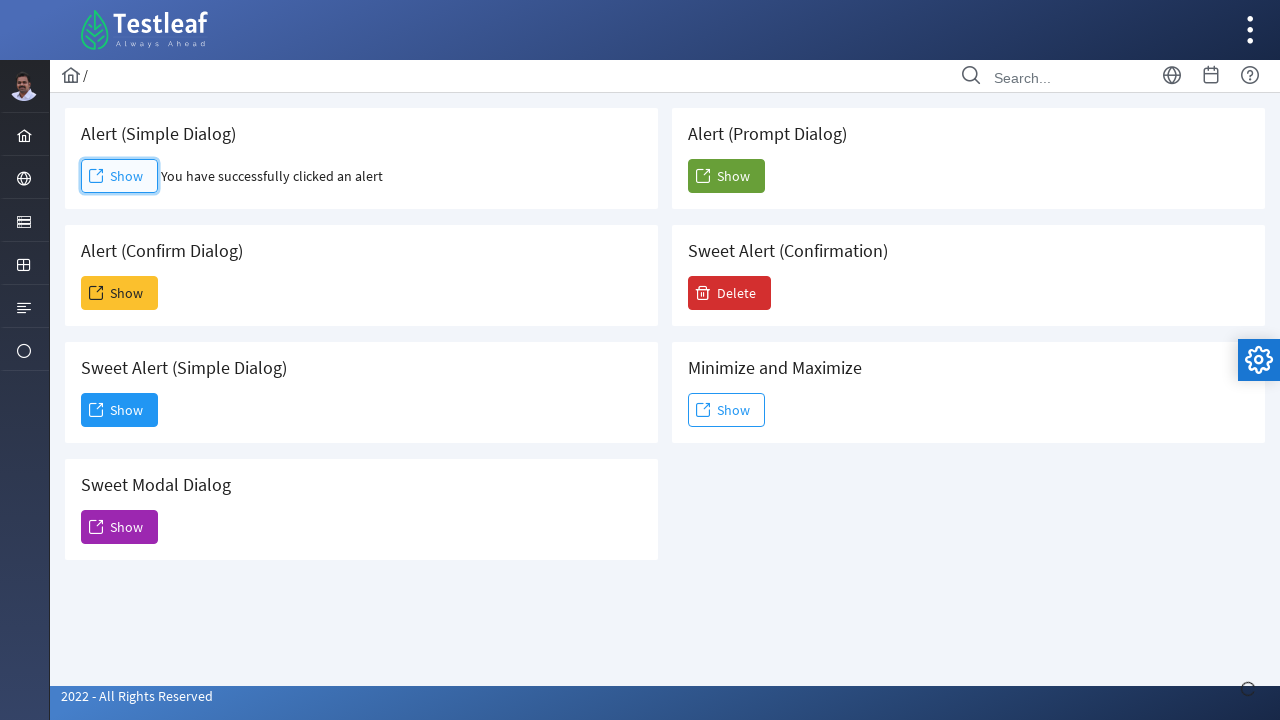

Set up dialog handler to accept alerts
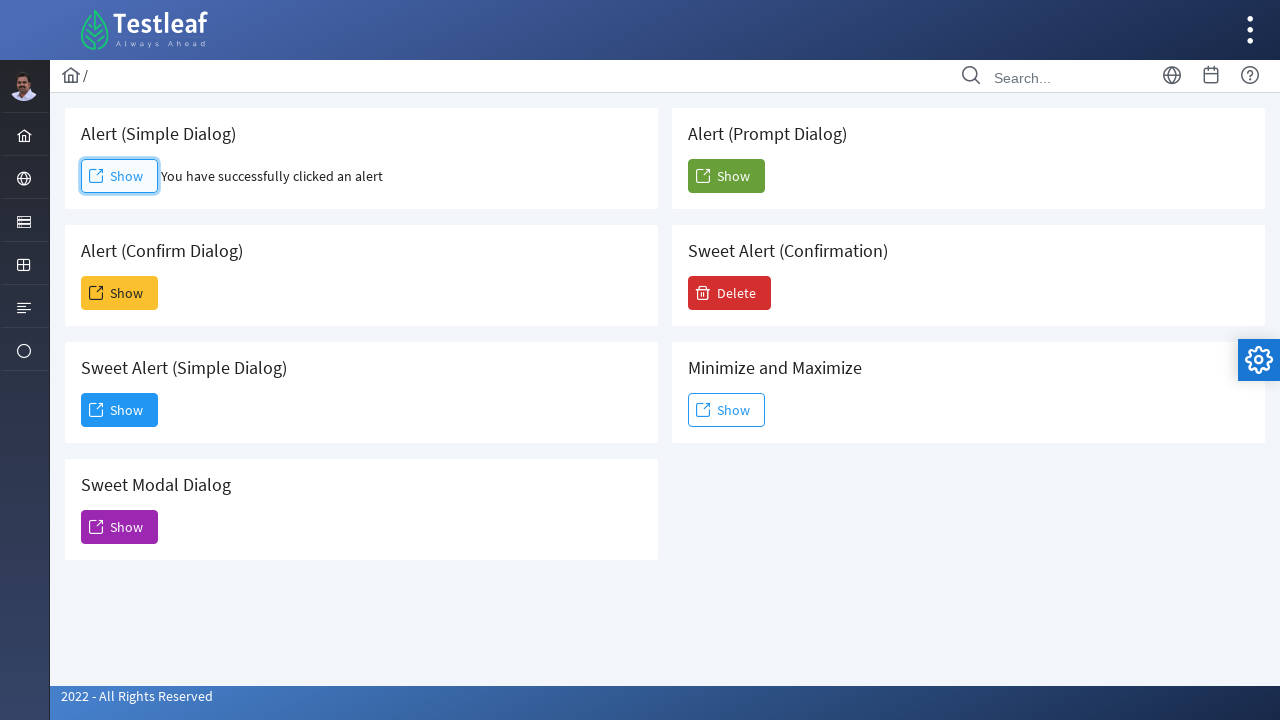

Clicked 'Show' button again to trigger alert with handler active at (120, 176) on xpath=//span[text()='Show']
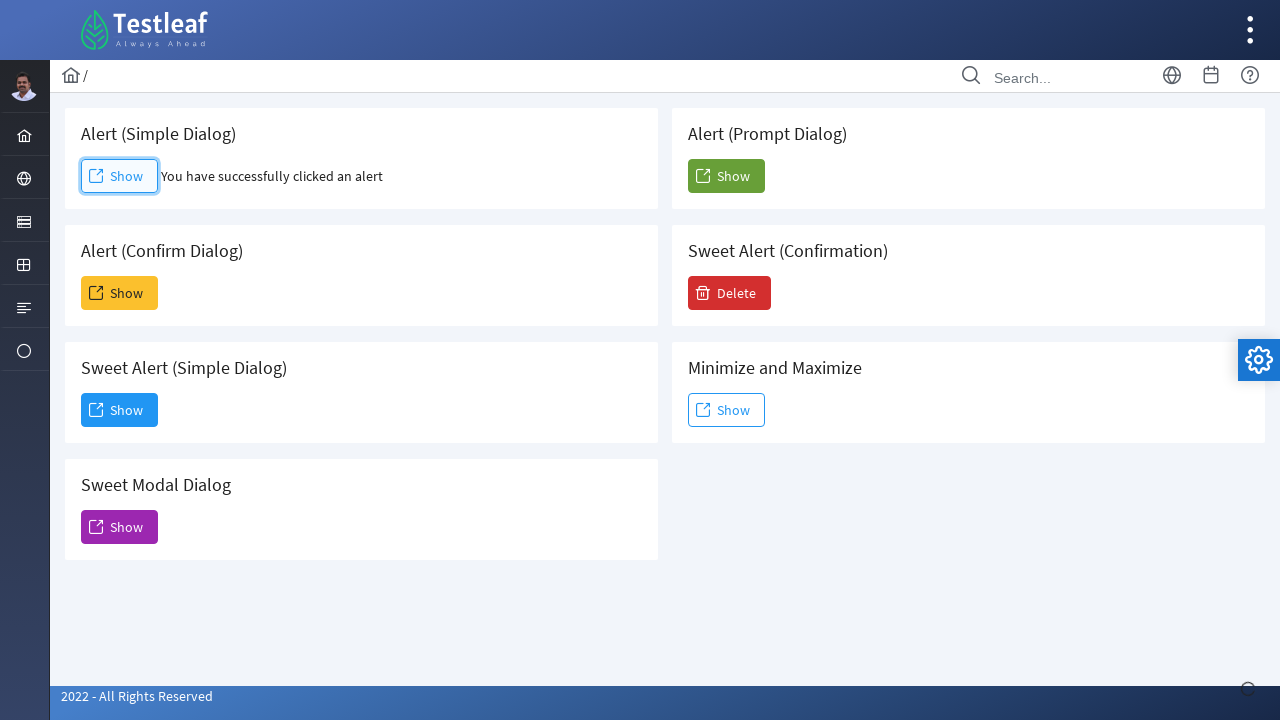

Result message element loaded and visible
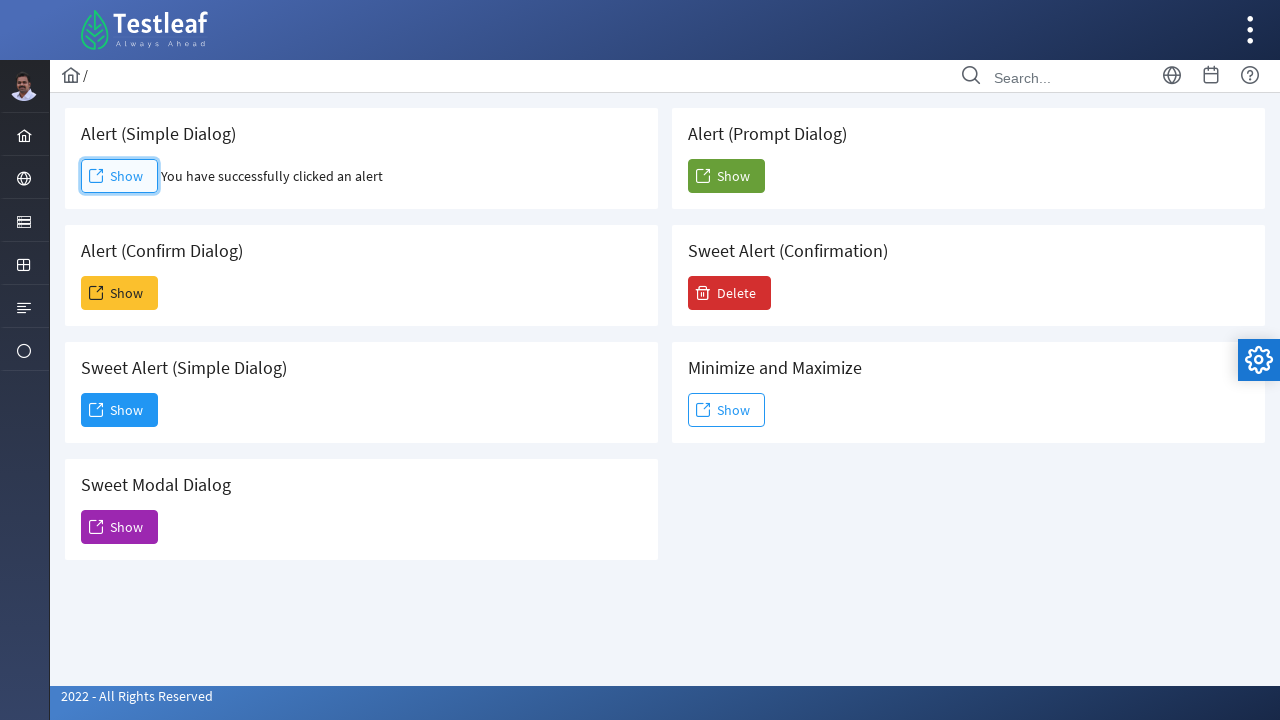

Retrieved result message: You have successfully clicked an alert
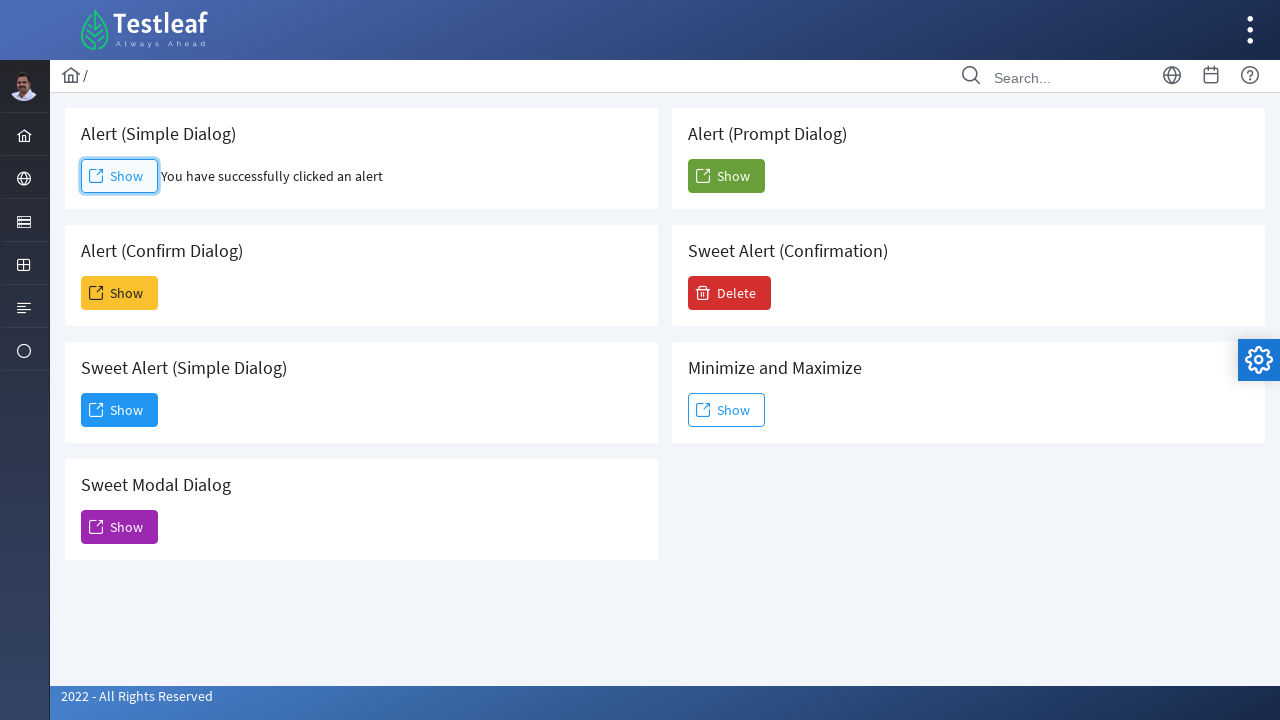

Printed result message to console
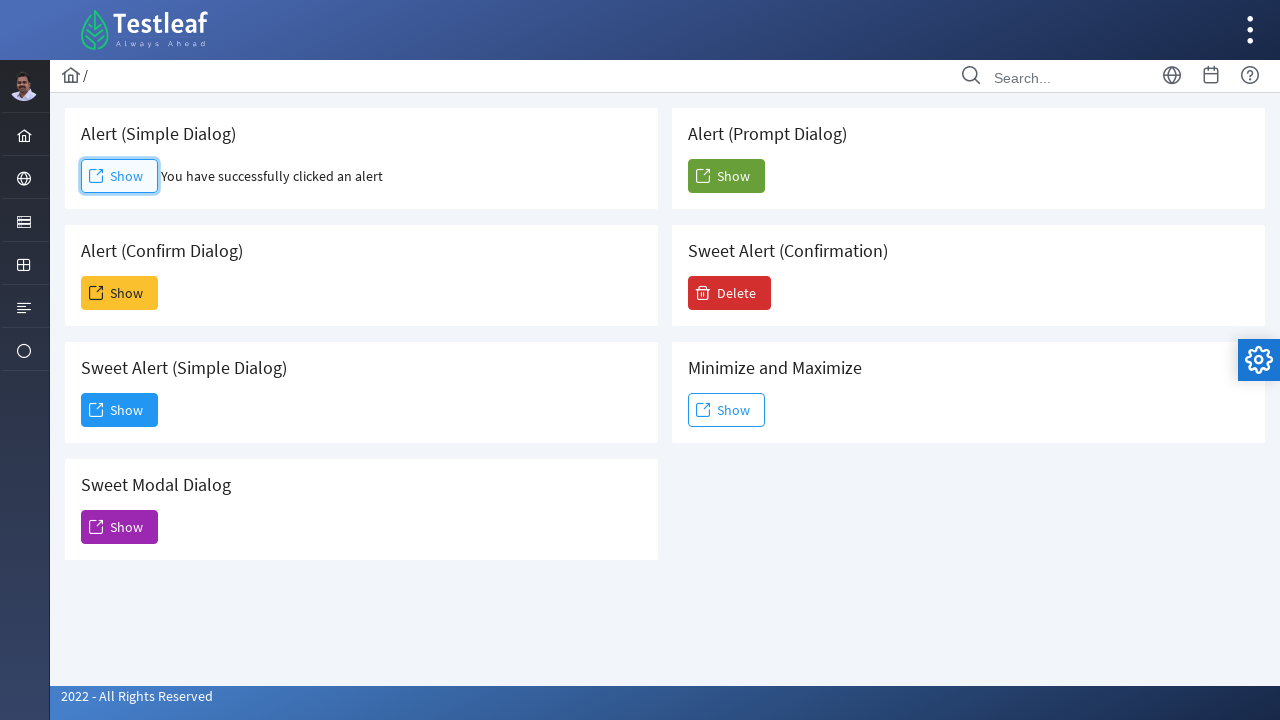

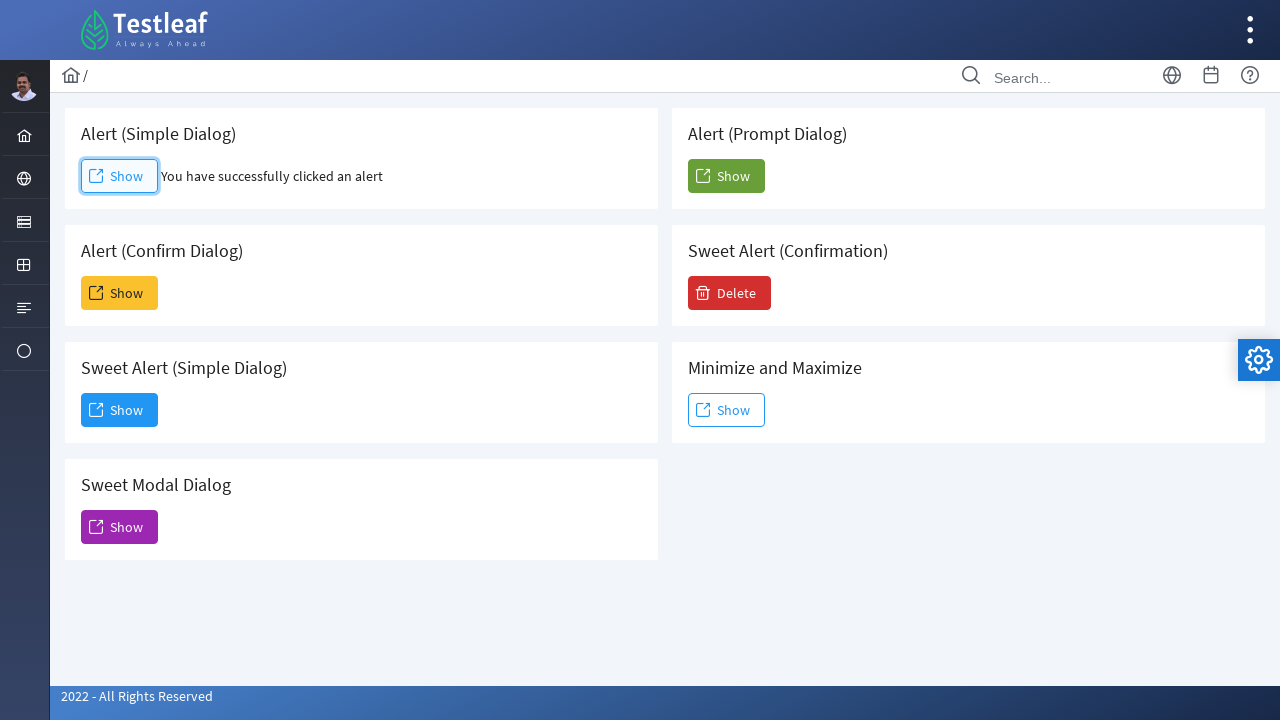